Tests the add/remove elements functionality by clicking a button to add a new element, verifying it appears, then clicking to remove it and verifying it disappears

Starting URL: https://the-internet.herokuapp.com/add_remove_elements/

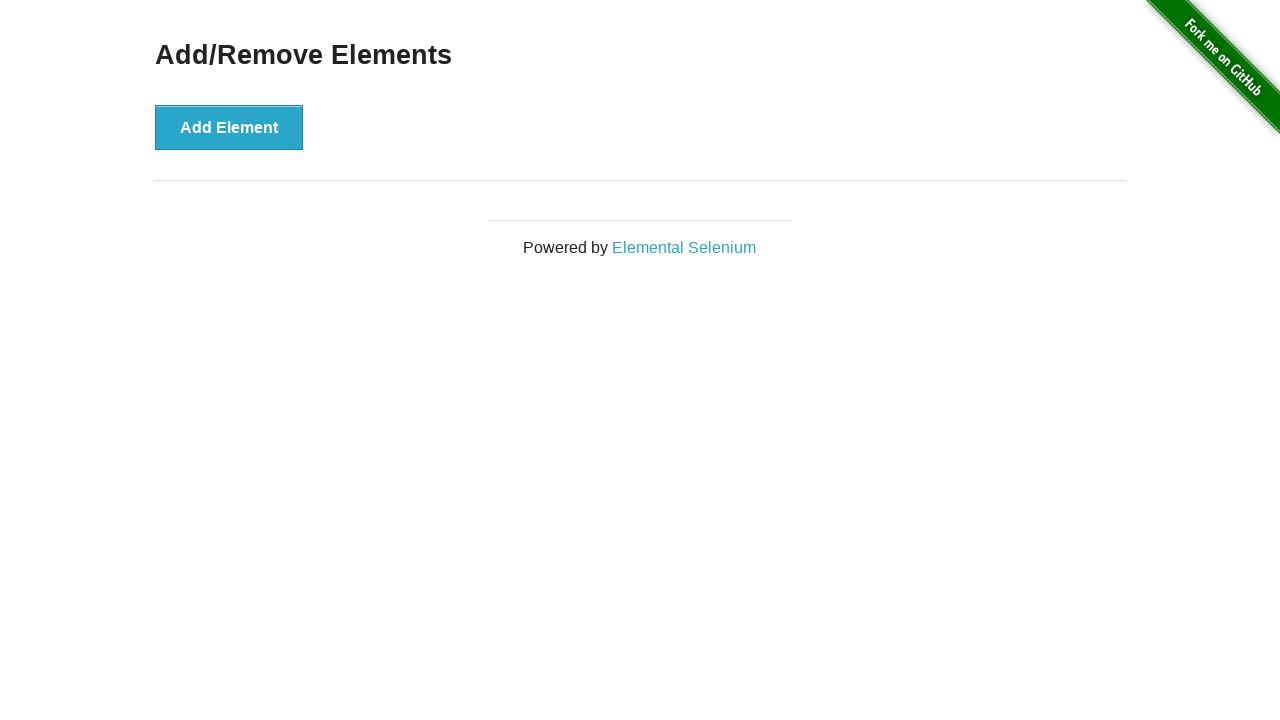

Navigated to add/remove elements page
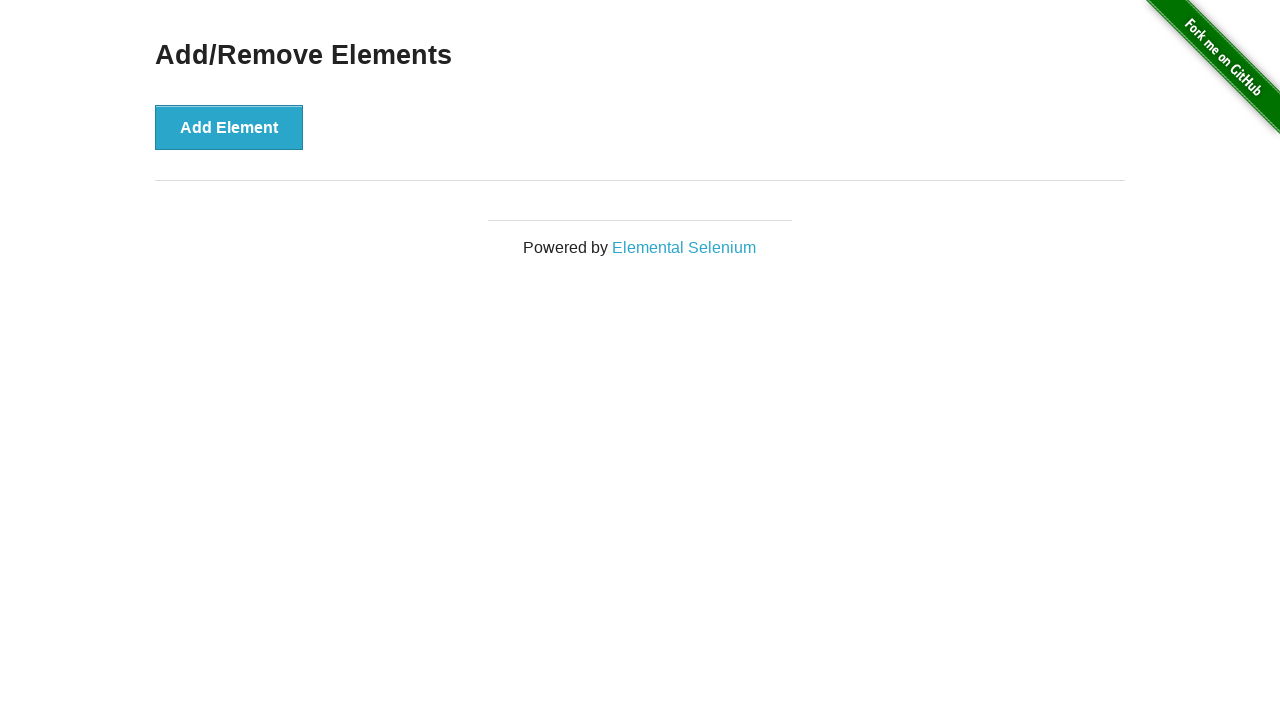

Clicked the Add Element button at (229, 127) on xpath=//button
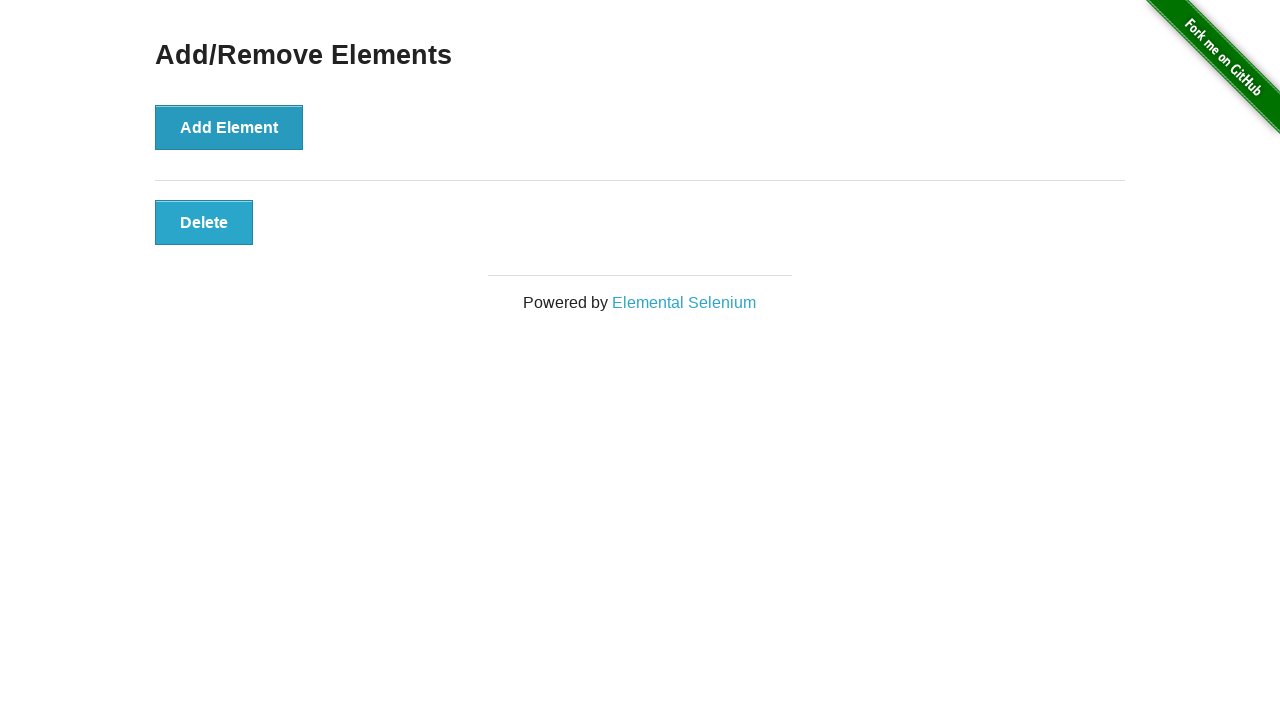

Waited for newly added element to become visible
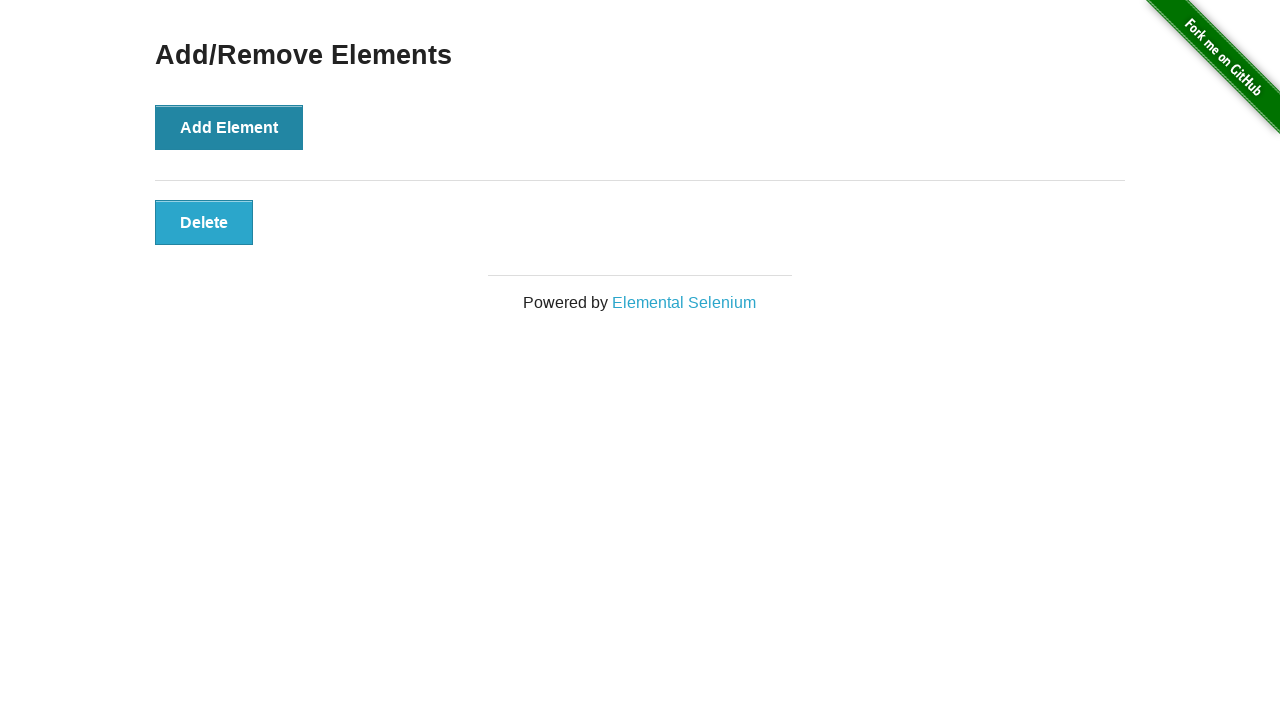

Verified the newly added element is visible
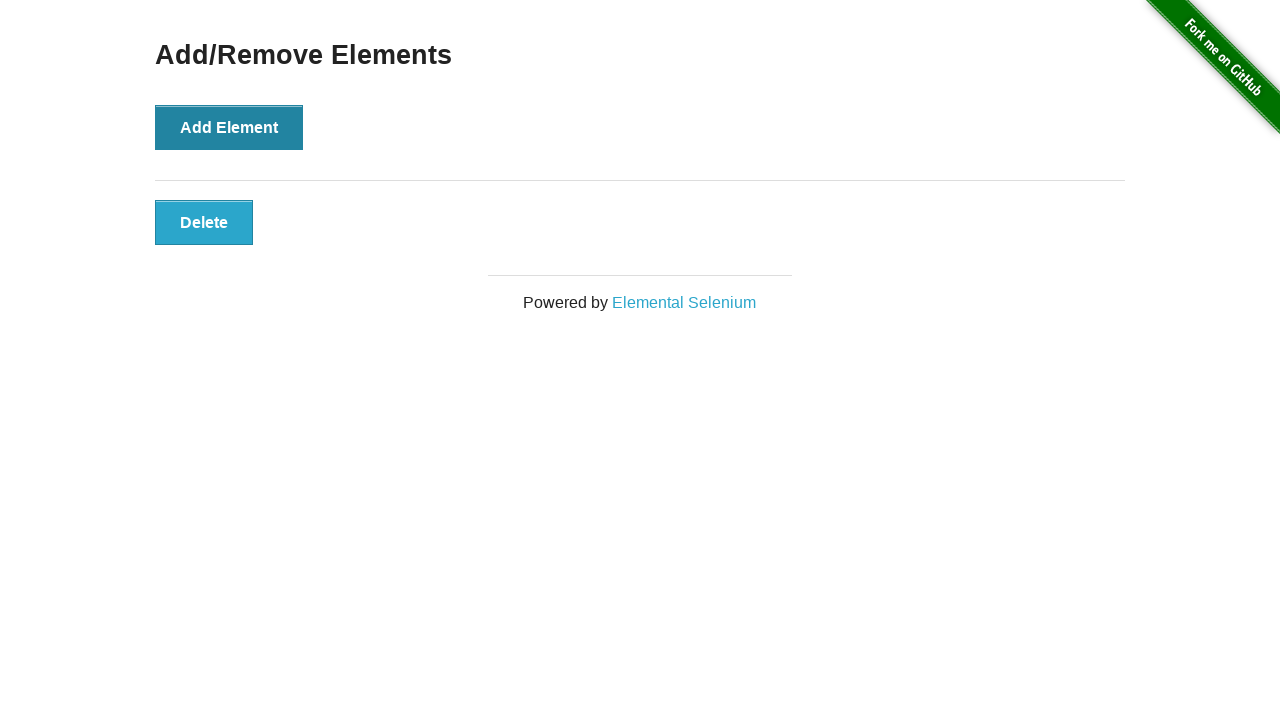

Clicked the delete button on the added element at (204, 222) on (//button)[2]
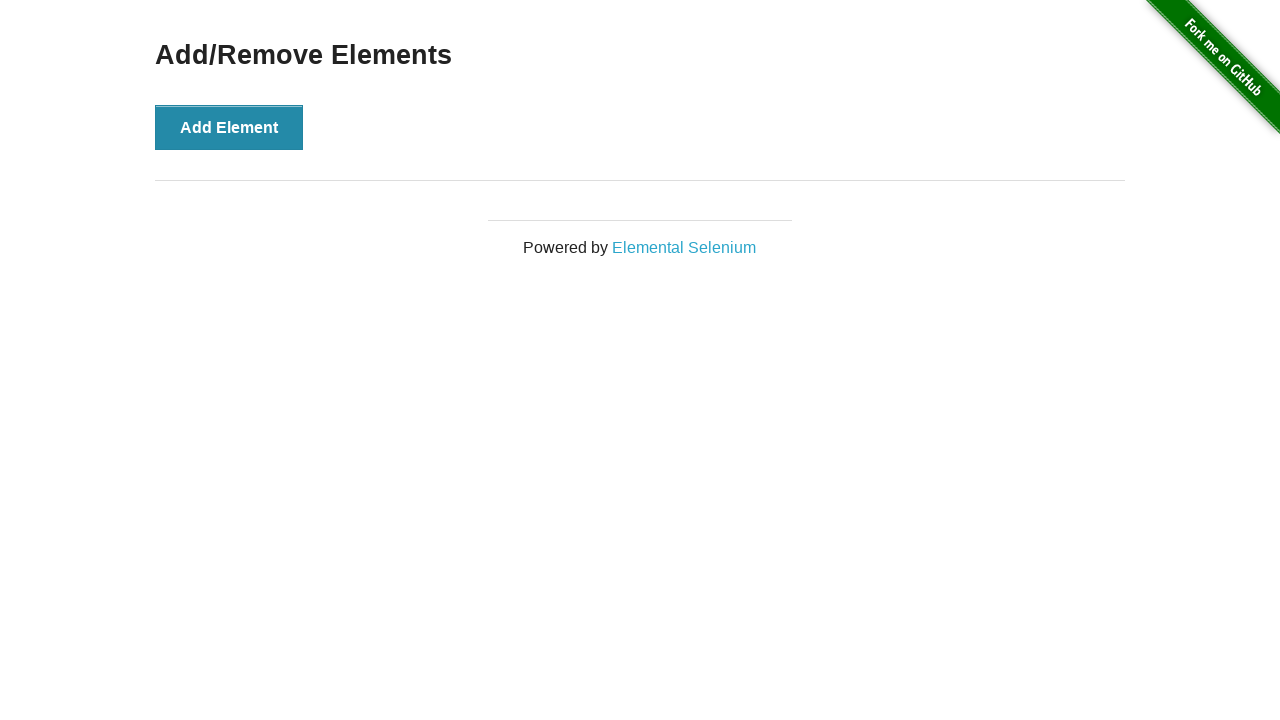

Verified the added element has been removed
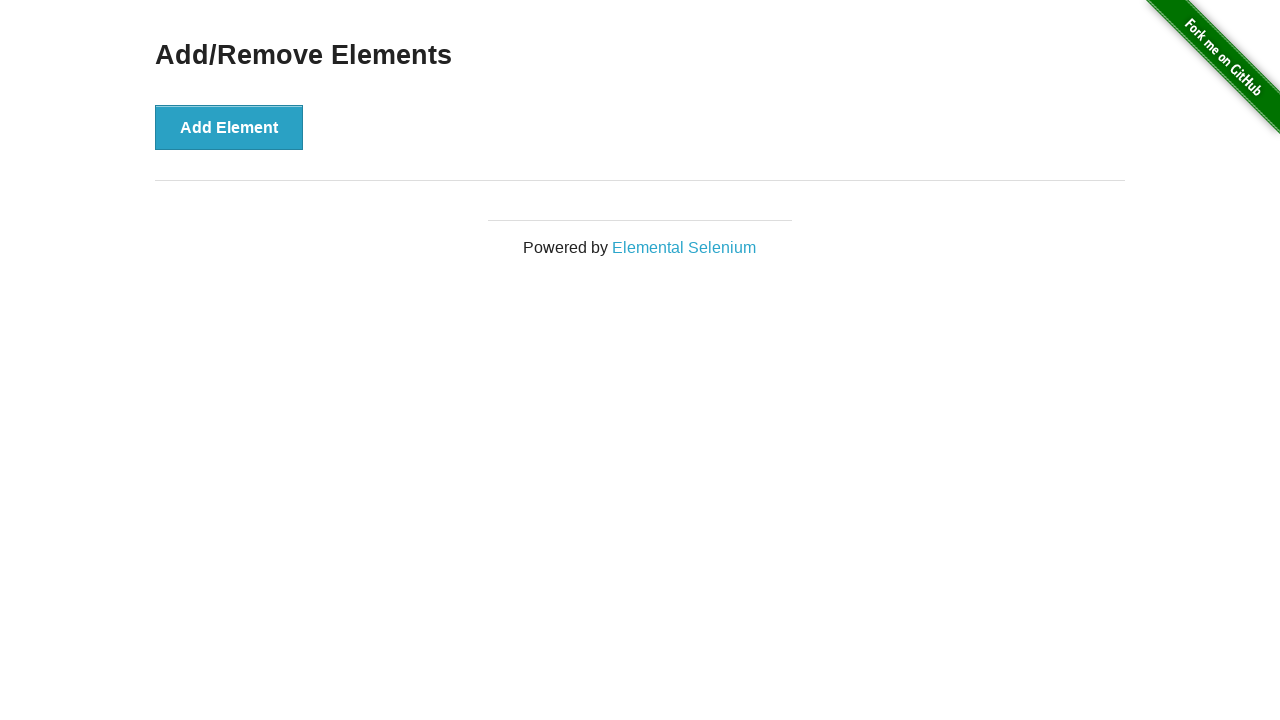

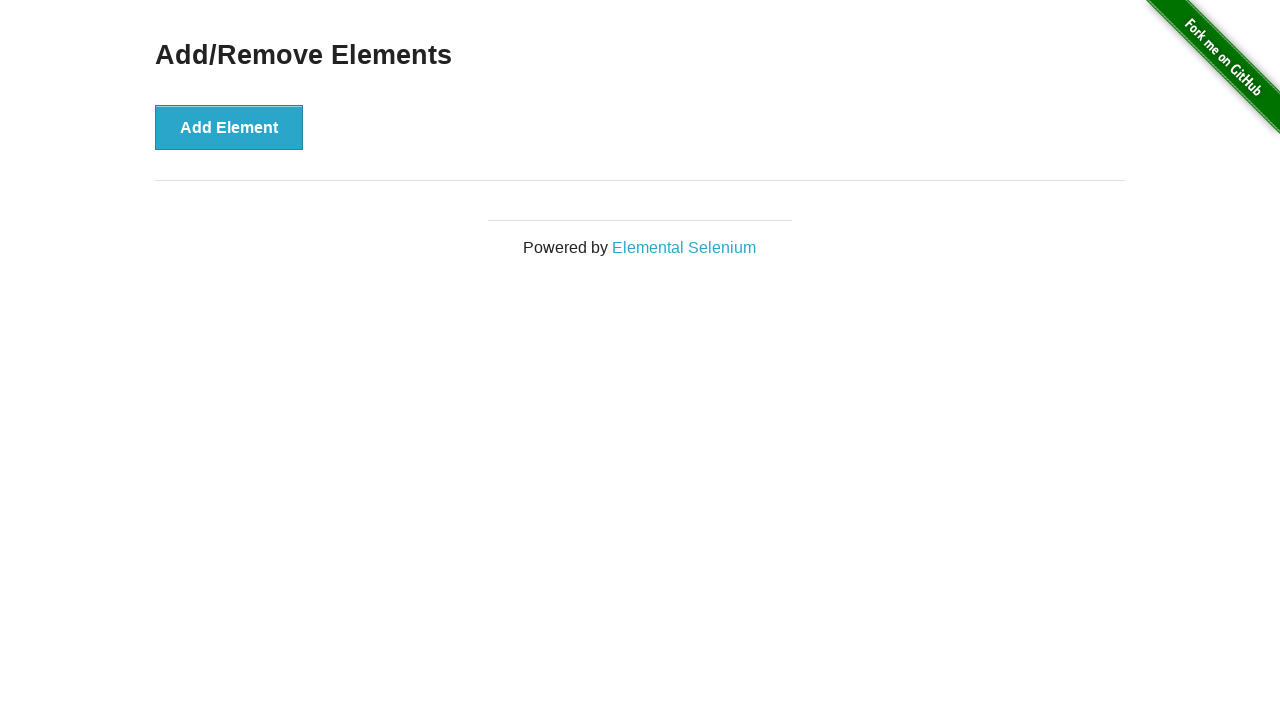